Automates the Human Benchmark typing test by reading displayed words/characters and typing them into the input field

Starting URL: https://humanbenchmark.com/tests/typing

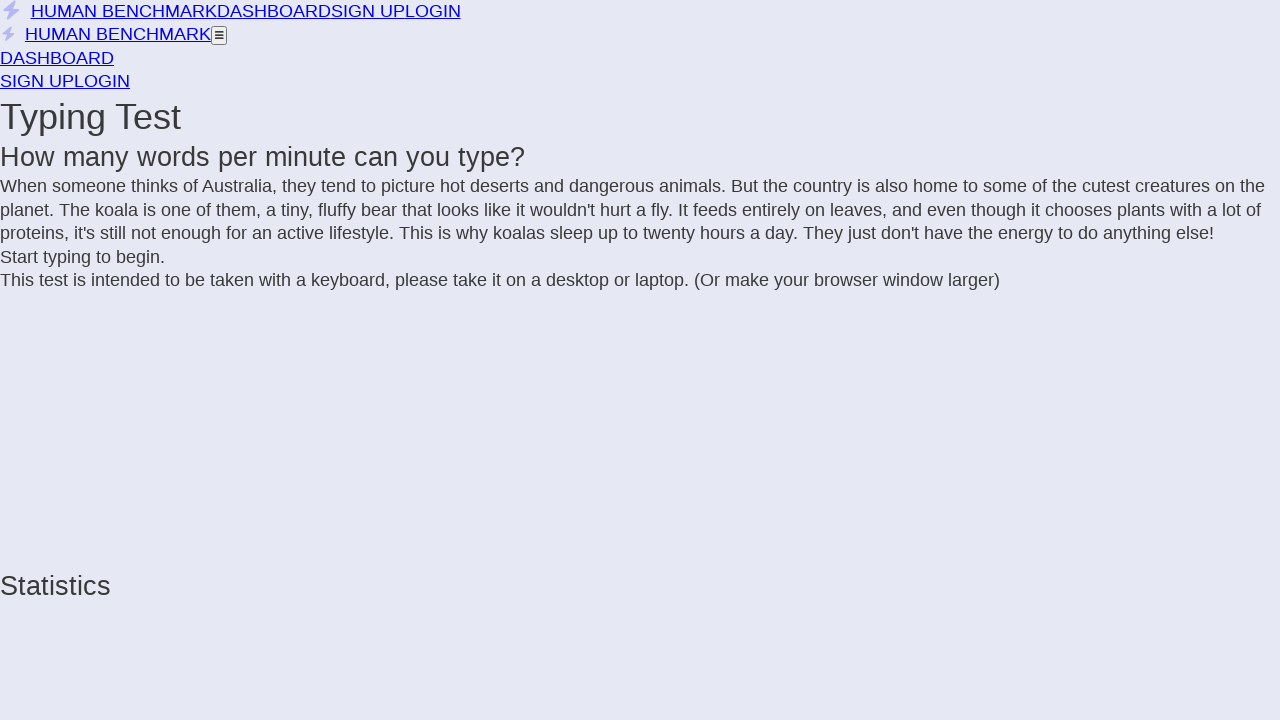

Navigated to Human Benchmark typing test
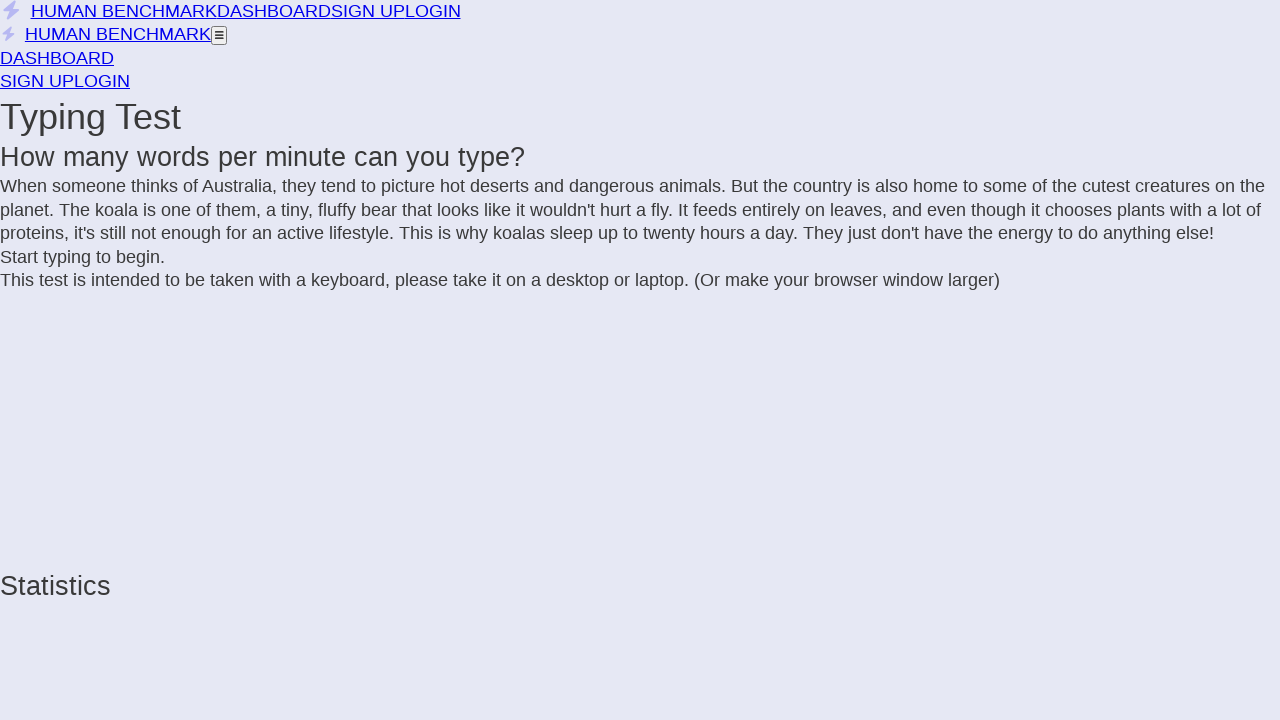

Located all word/character elements to type
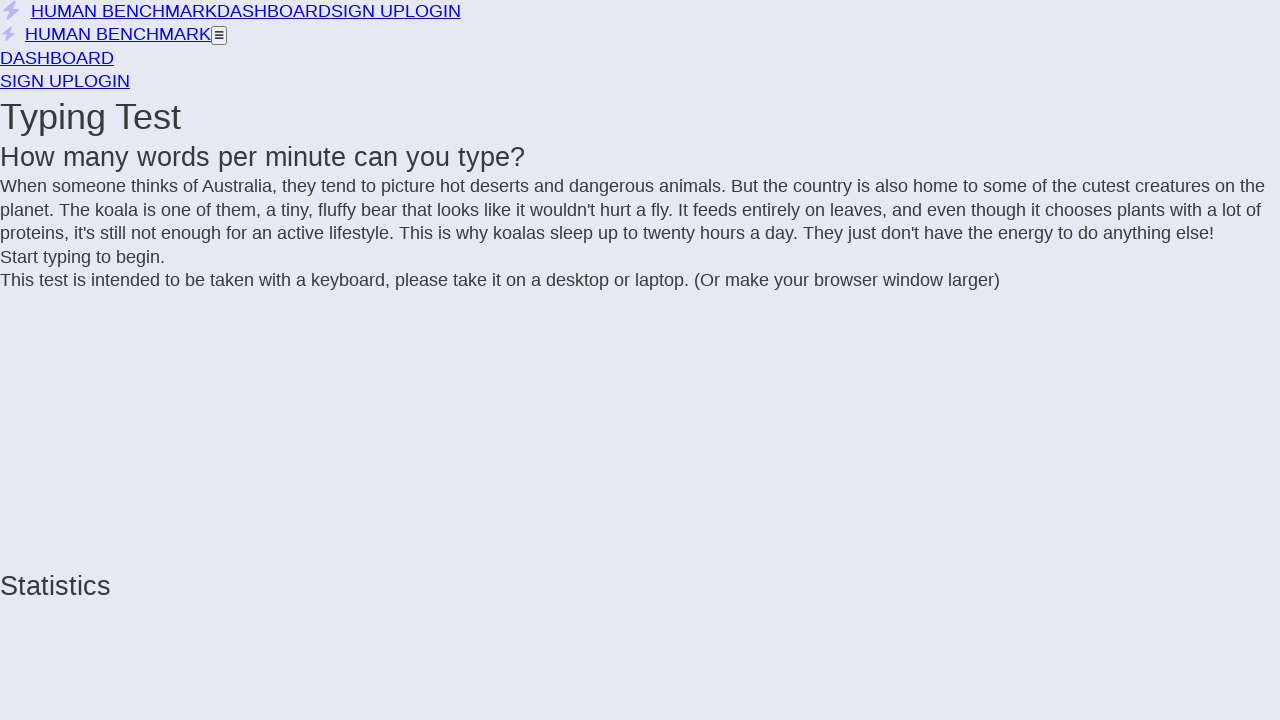

Extracted all words/characters from the test display
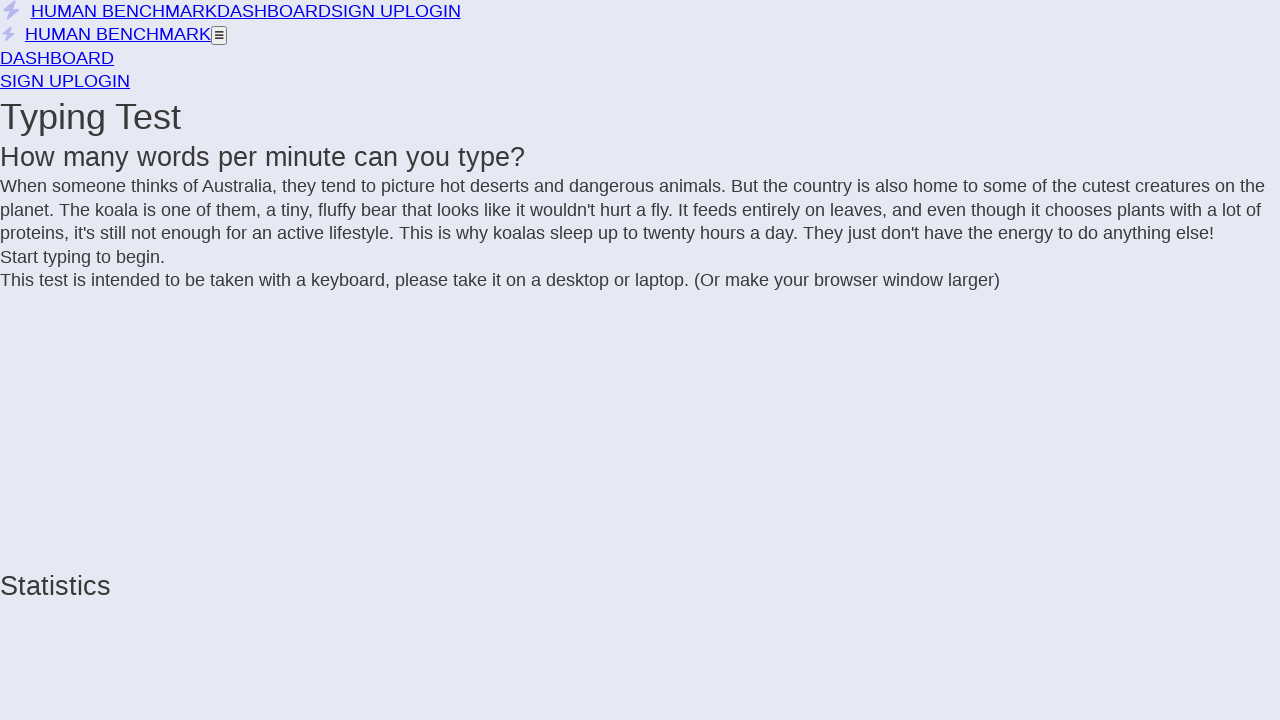

Typed all words/characters into the input field on div.letters.notranslate
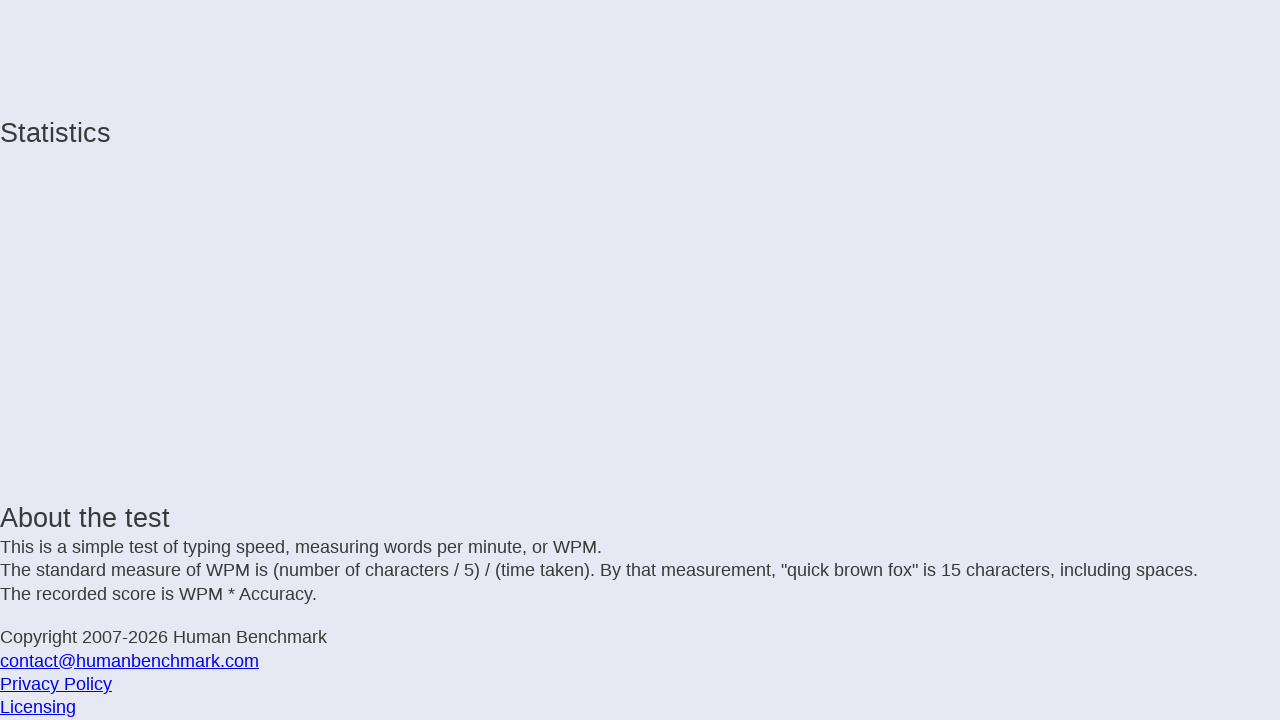

Waited 10 seconds to see test results
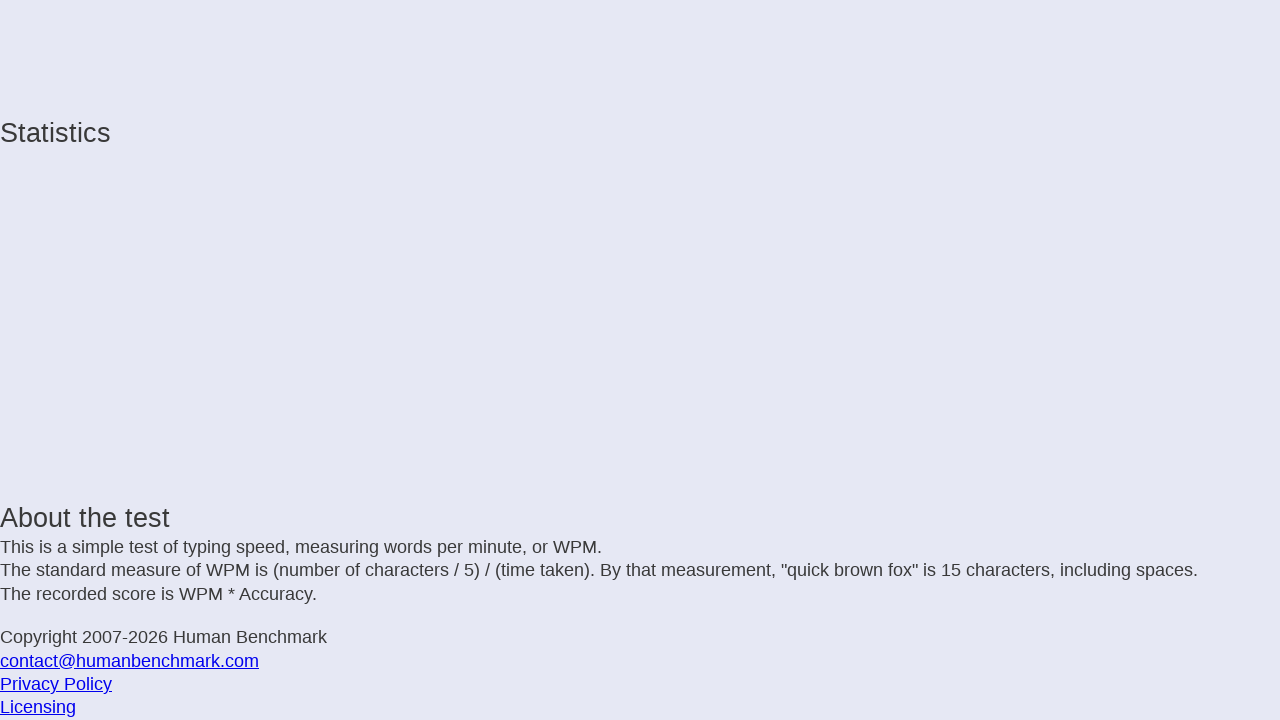

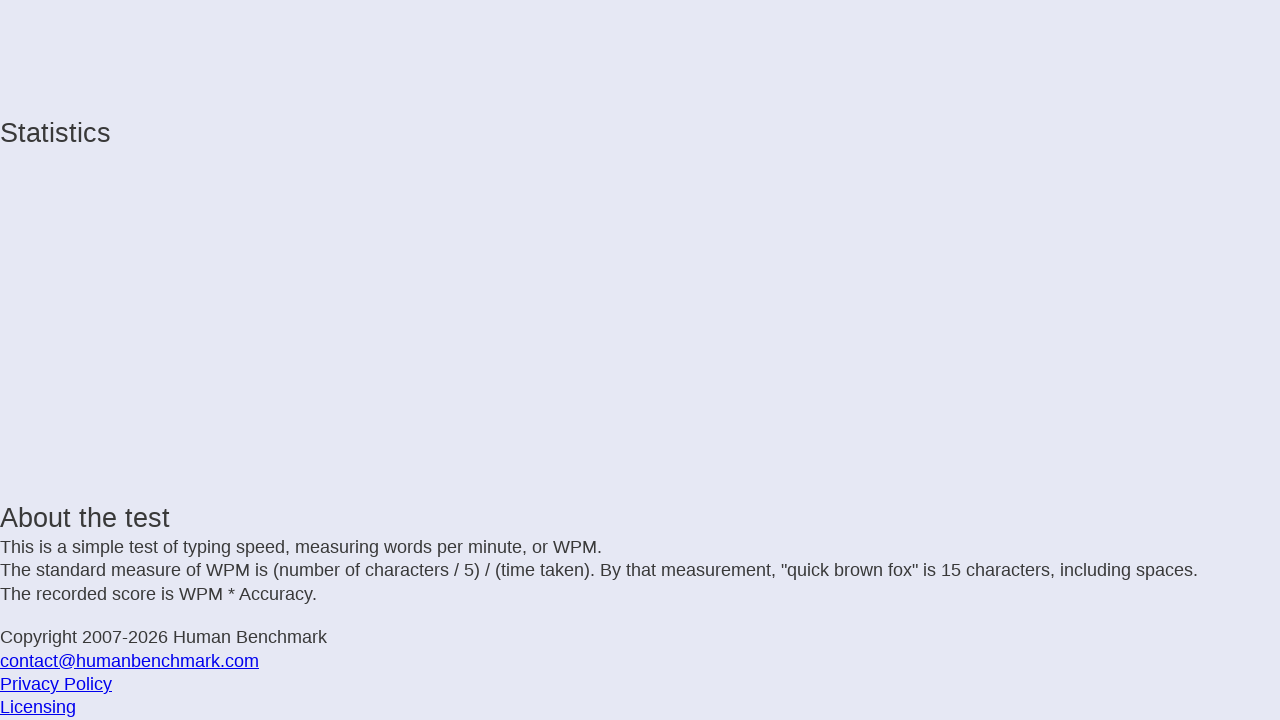